Creates a new paste on Pastebin by filling in the code content, setting expiration time, enabling syntax highlighting, entering a paste name, and submitting the form.

Starting URL: https://pastebin.com

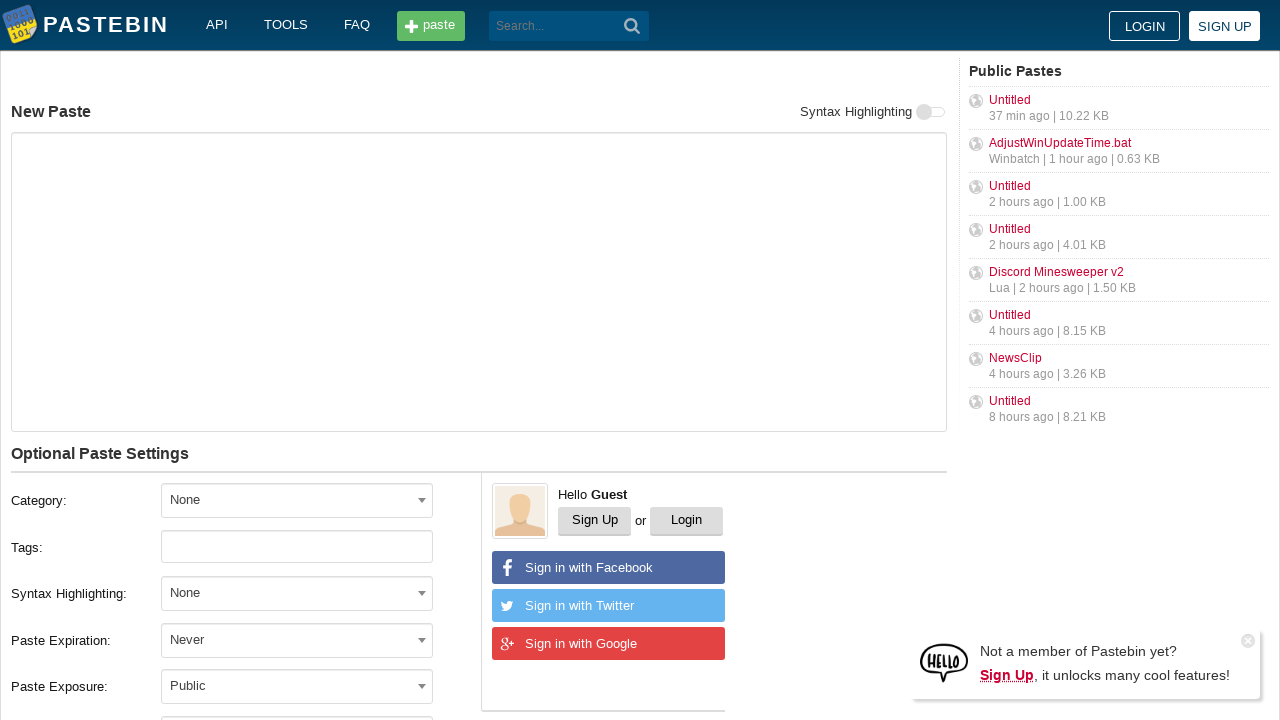

Filled code textarea with git configuration commands on textarea#postform-text
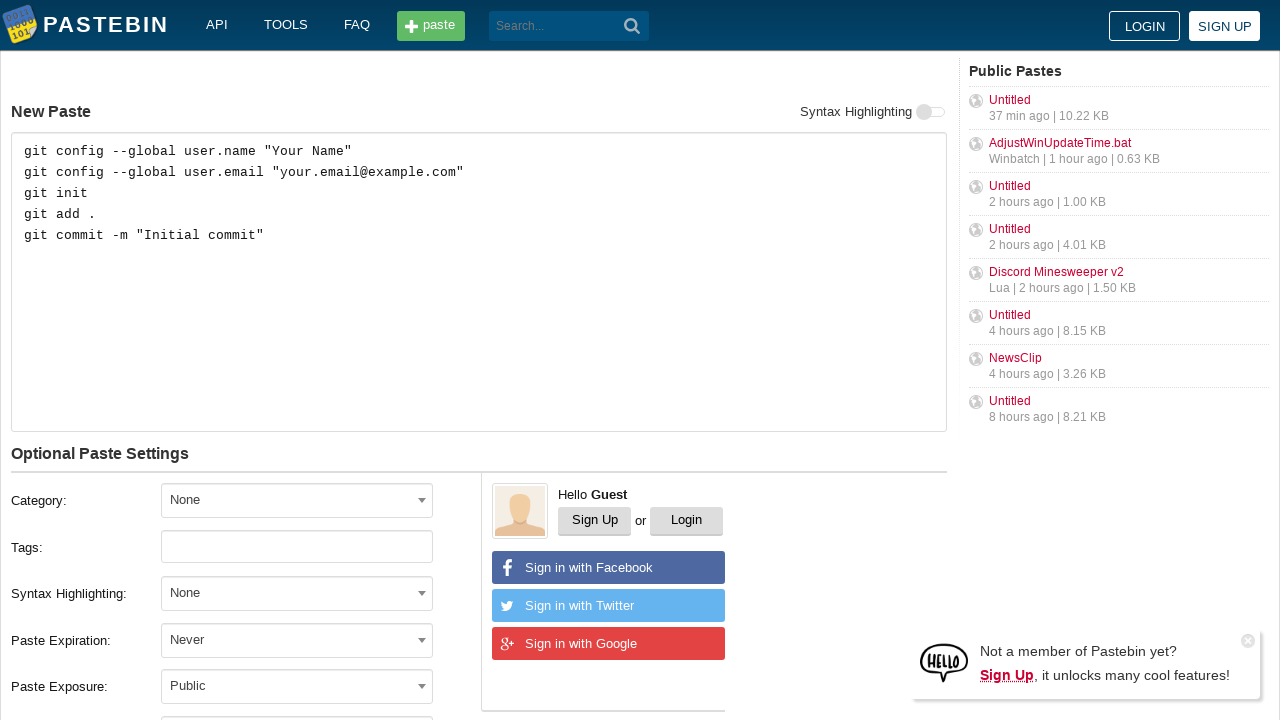

Clicked expiration dropdown to open options at (297, 640) on span#select2-postform-expiration-container
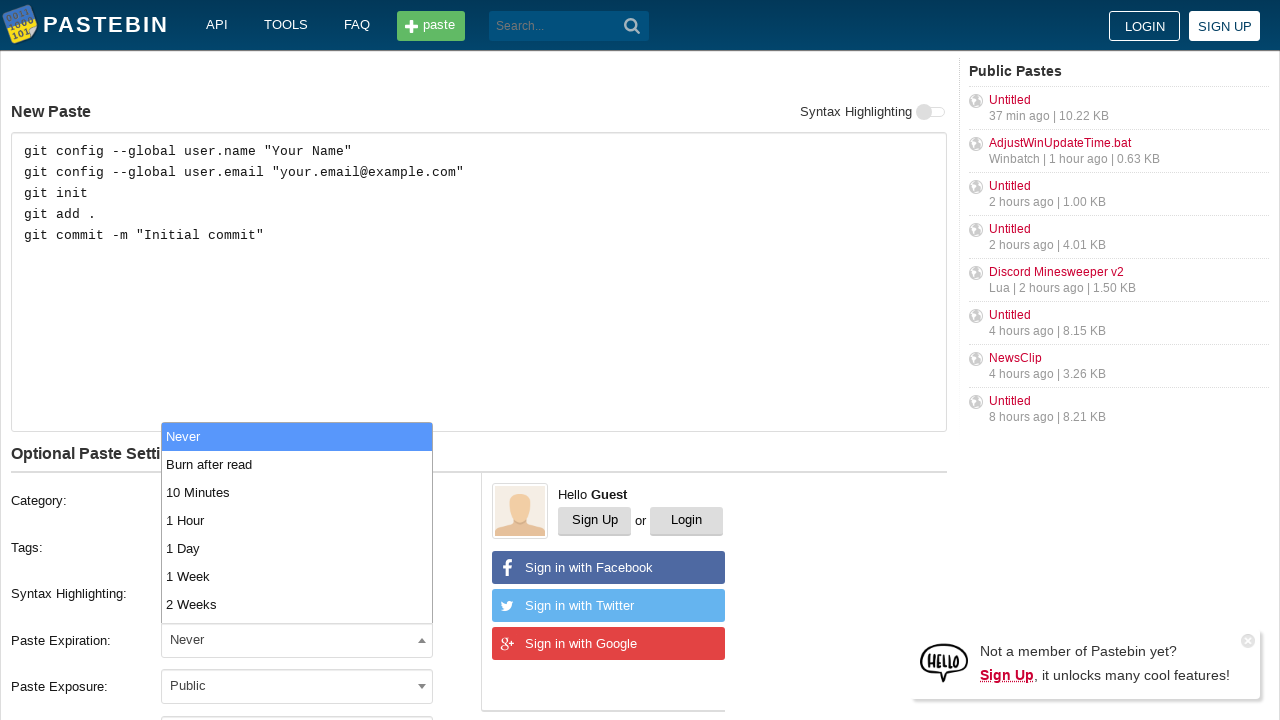

Expiration dropdown opened
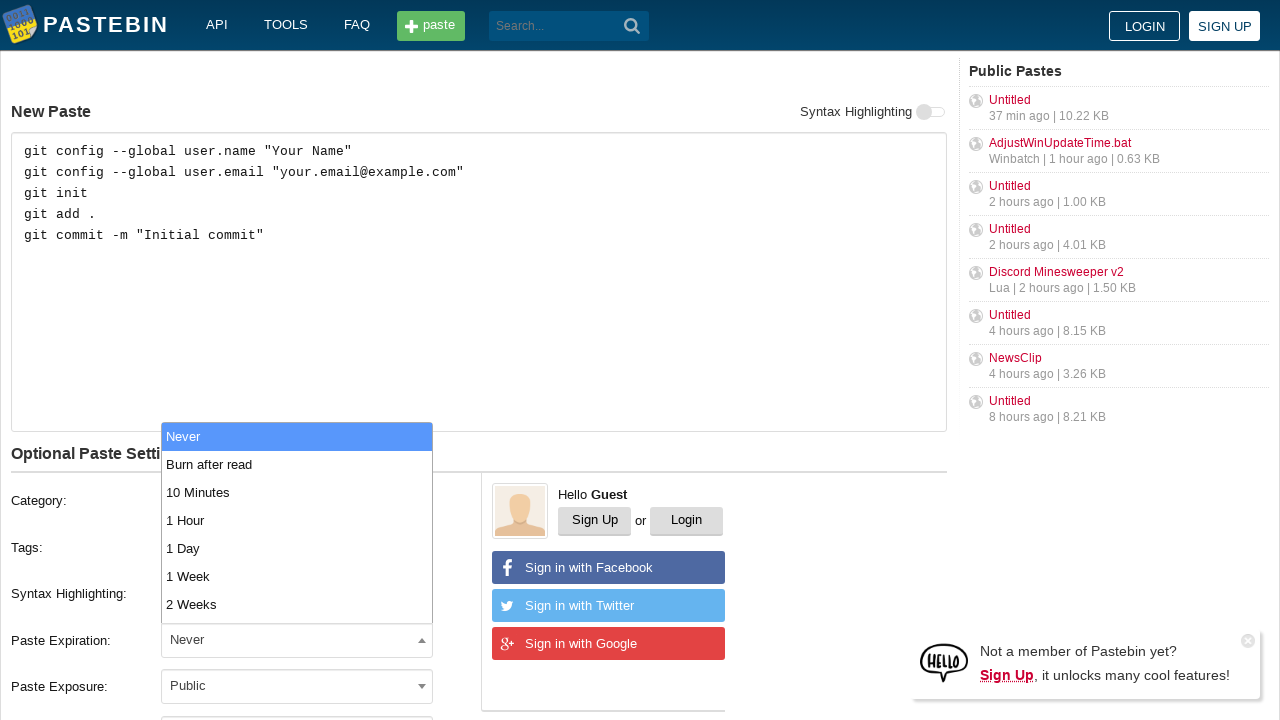

Selected 10 Minutes expiration option at (297, 492) on xpath=//ul[@class='select2-results__options']/li[3]
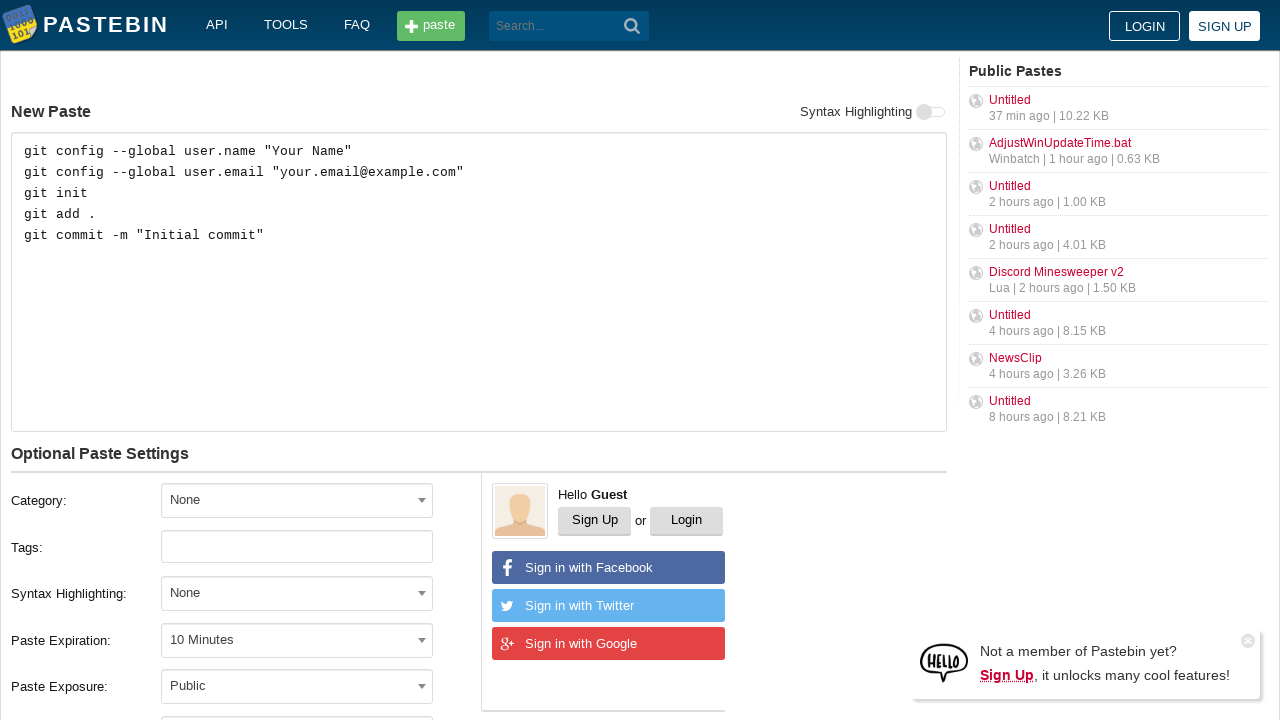

Clicked Syntax Highlighting label to enable at (86, 594) on xpath=//form//div[contains(@class,'form-group')]//label[contains(text(),'Syntax 
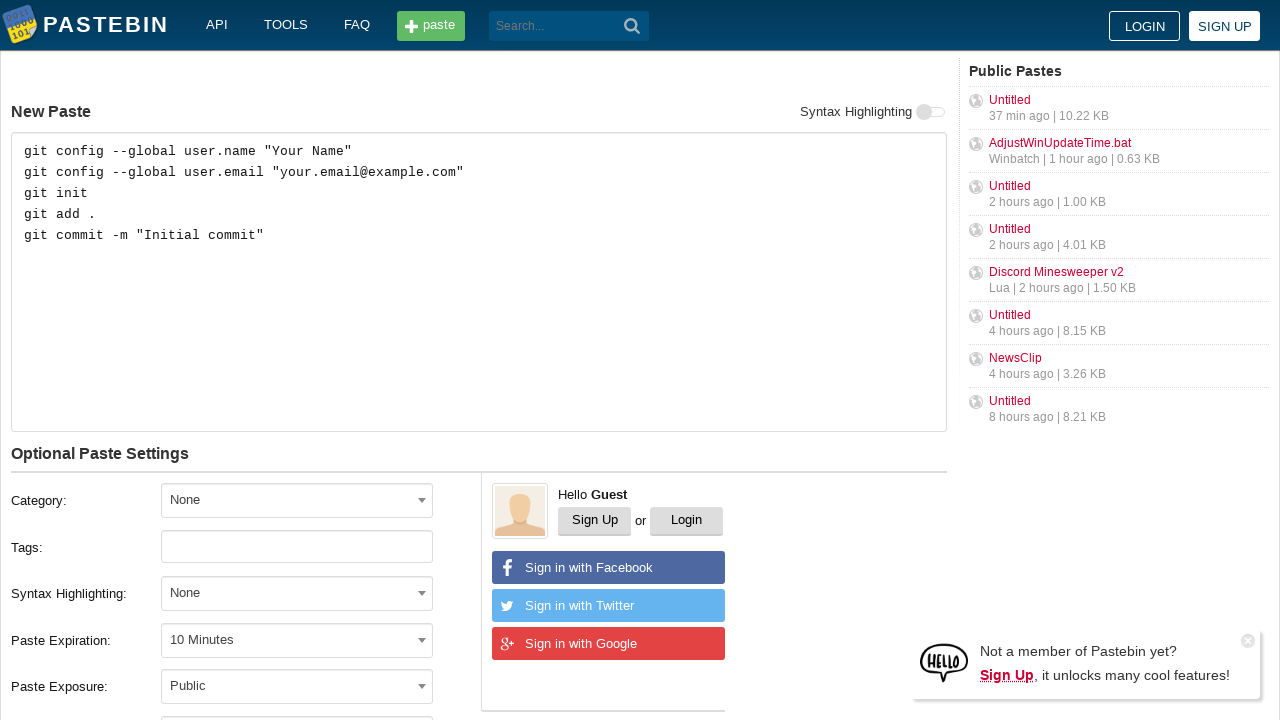

Clicked syntax highlighting format dropdown at (297, 593) on span#select2-postform-format-container
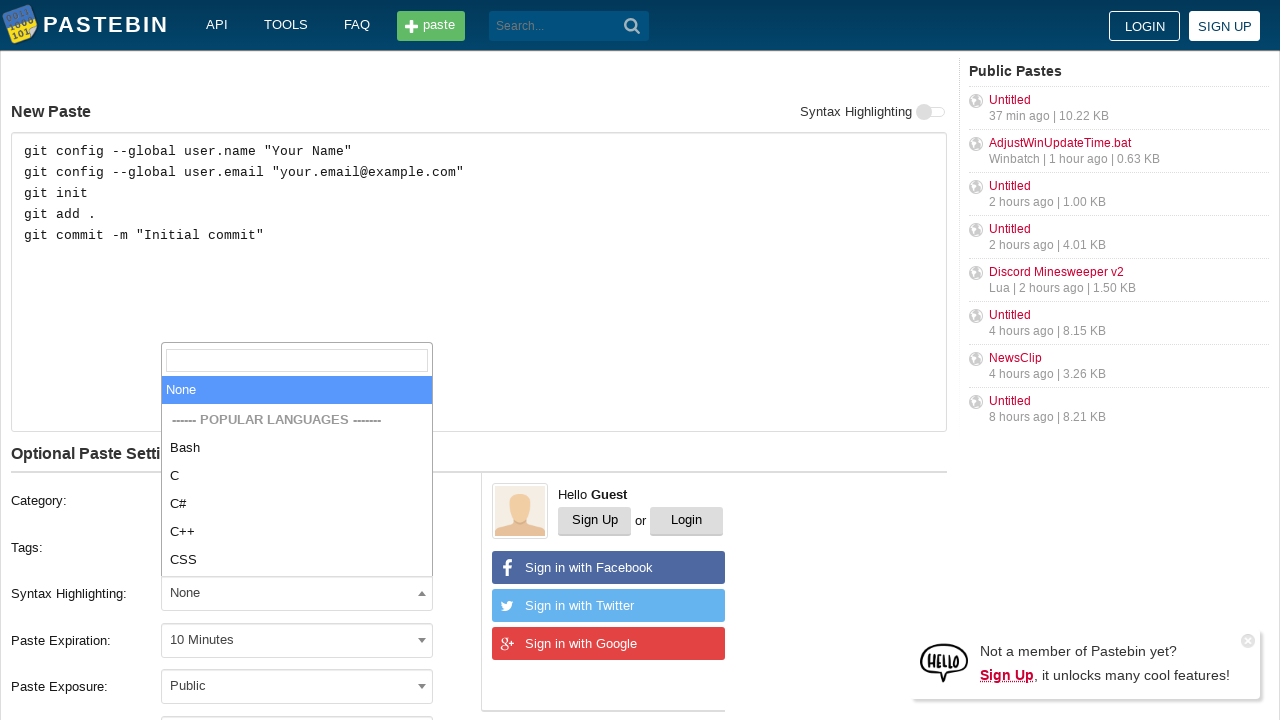

Syntax highlighting dropdown opened
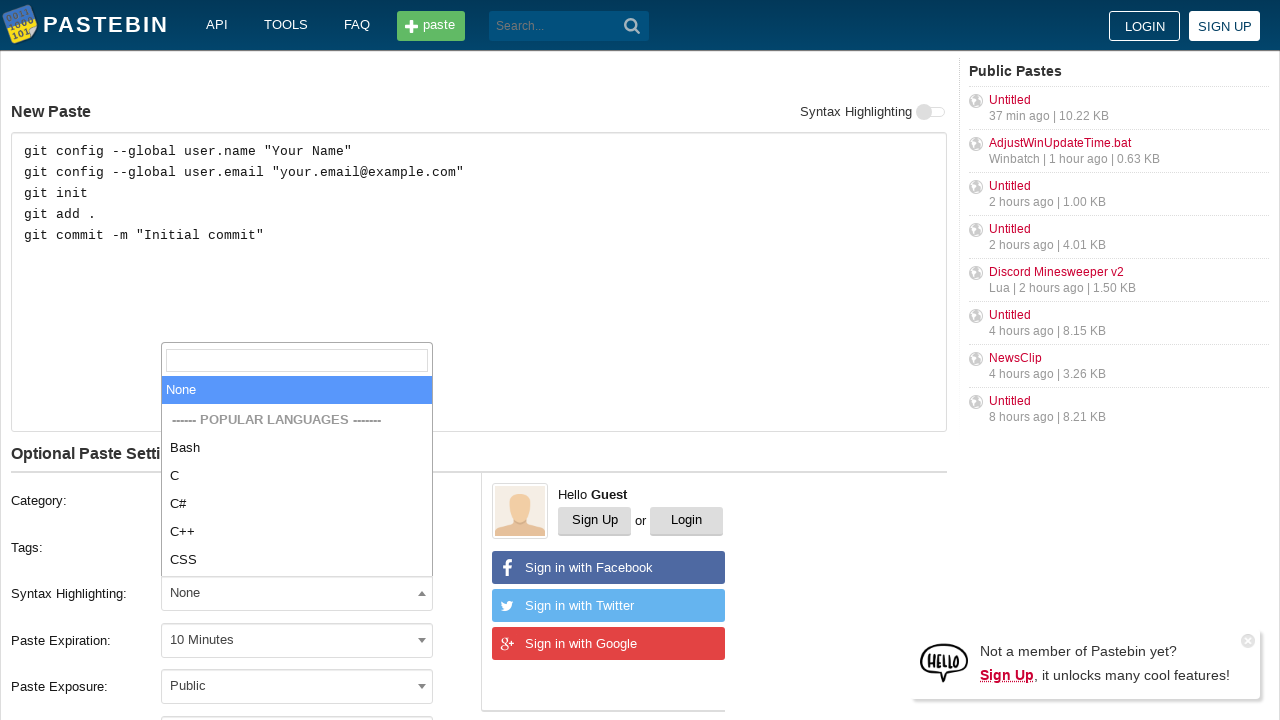

Selected Bash as syntax highlighting format at (297, 448) on xpath=//span[contains(@class,'select2-container--open')]//ul/li[2]/ul/li[1]
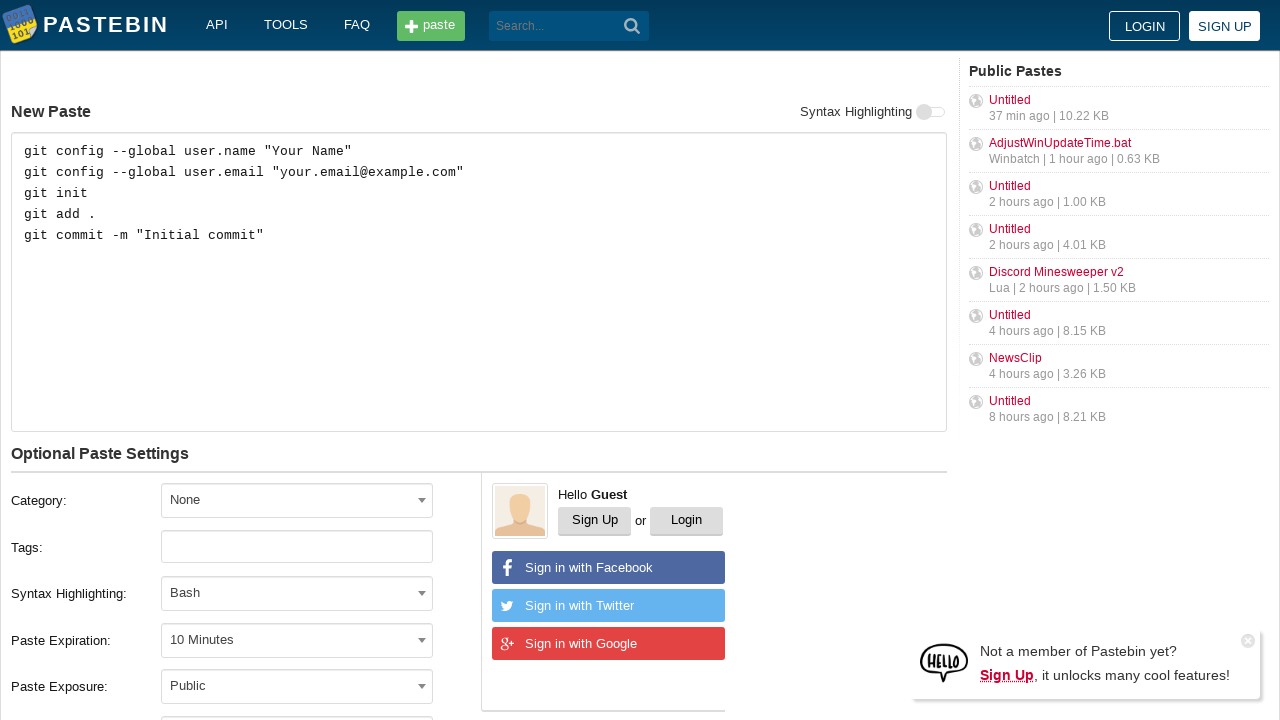

Filled paste name with 'how to gain dominance among developers' on input#postform-name
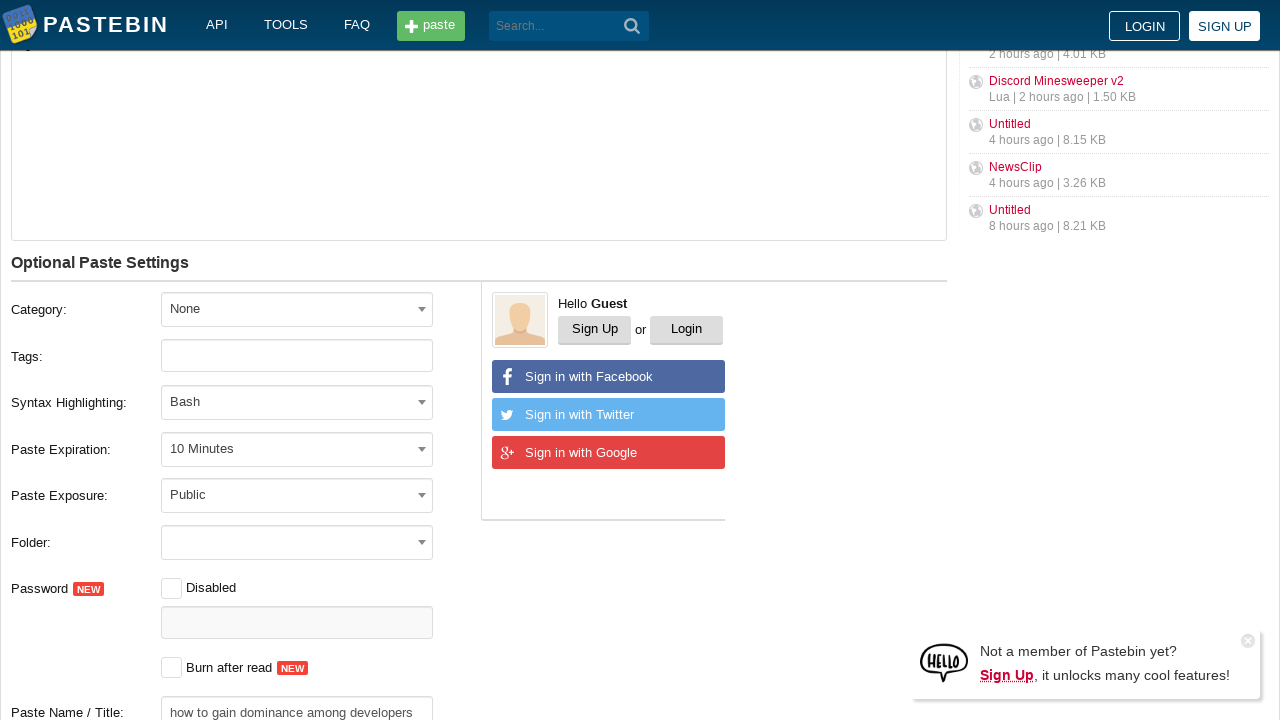

Clicked 'Create New Paste' button to submit form at (240, 400) on button:has-text('Create New Paste')
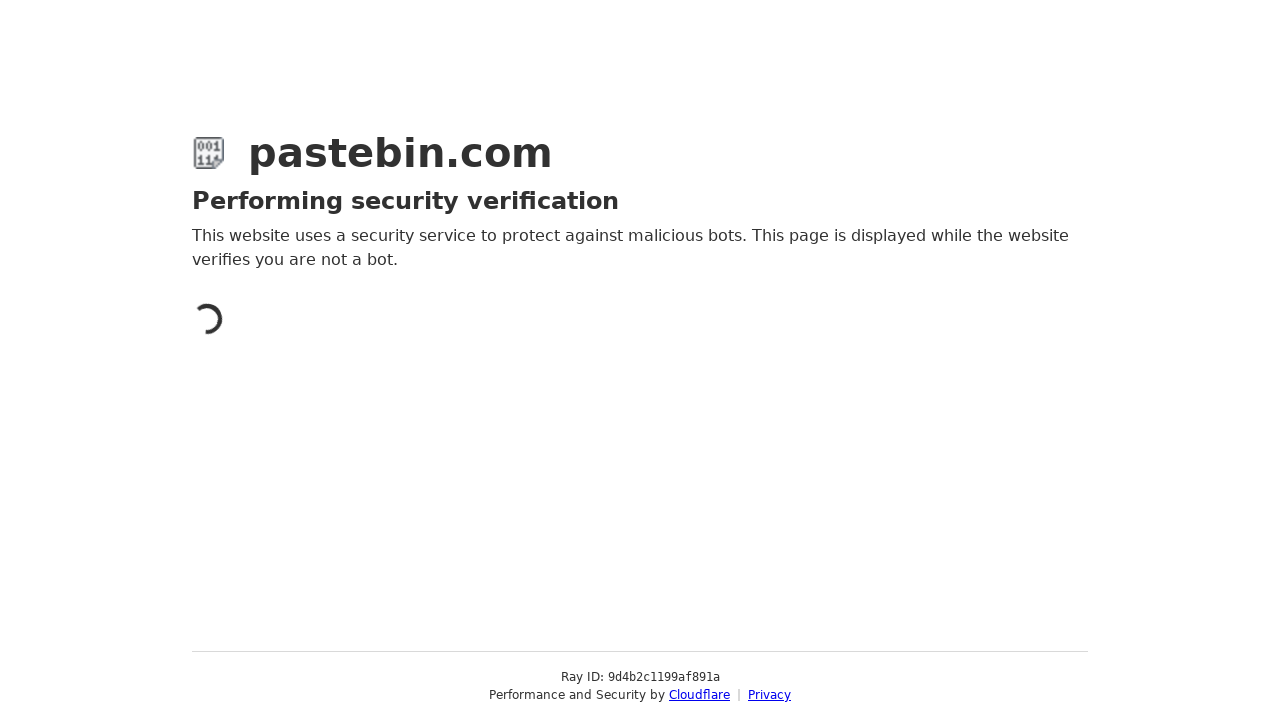

New paste page loaded successfully
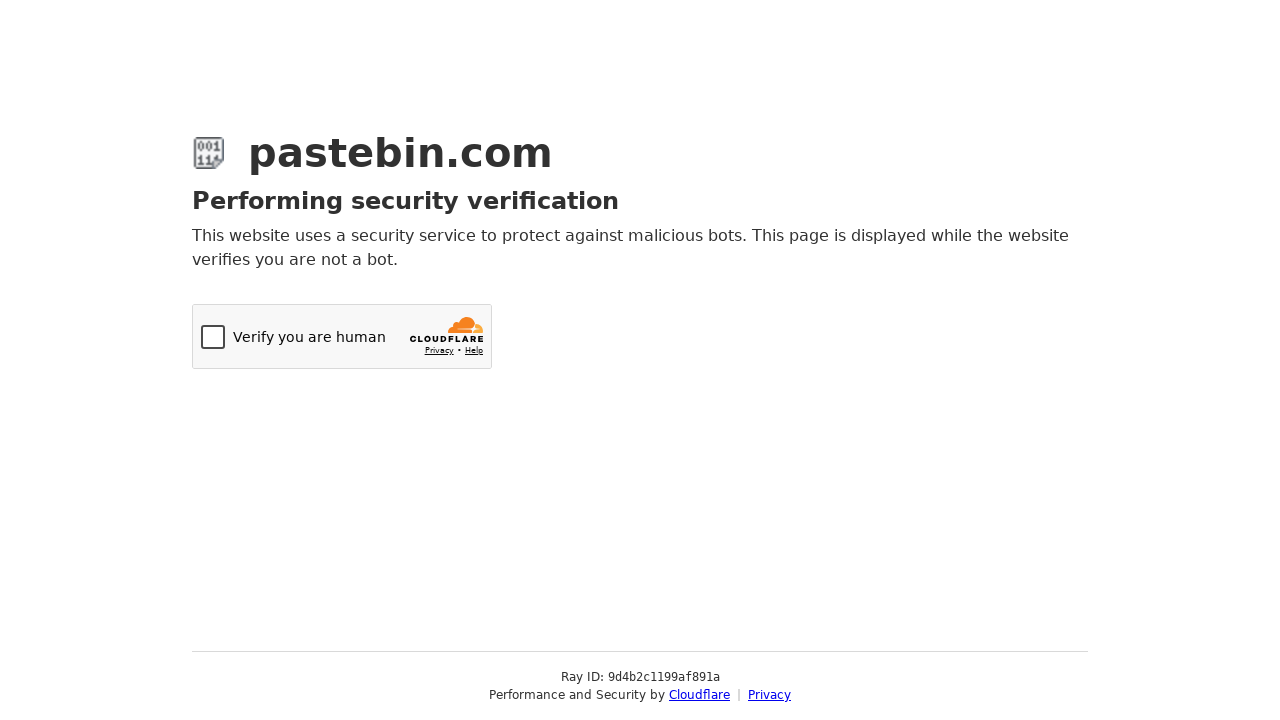

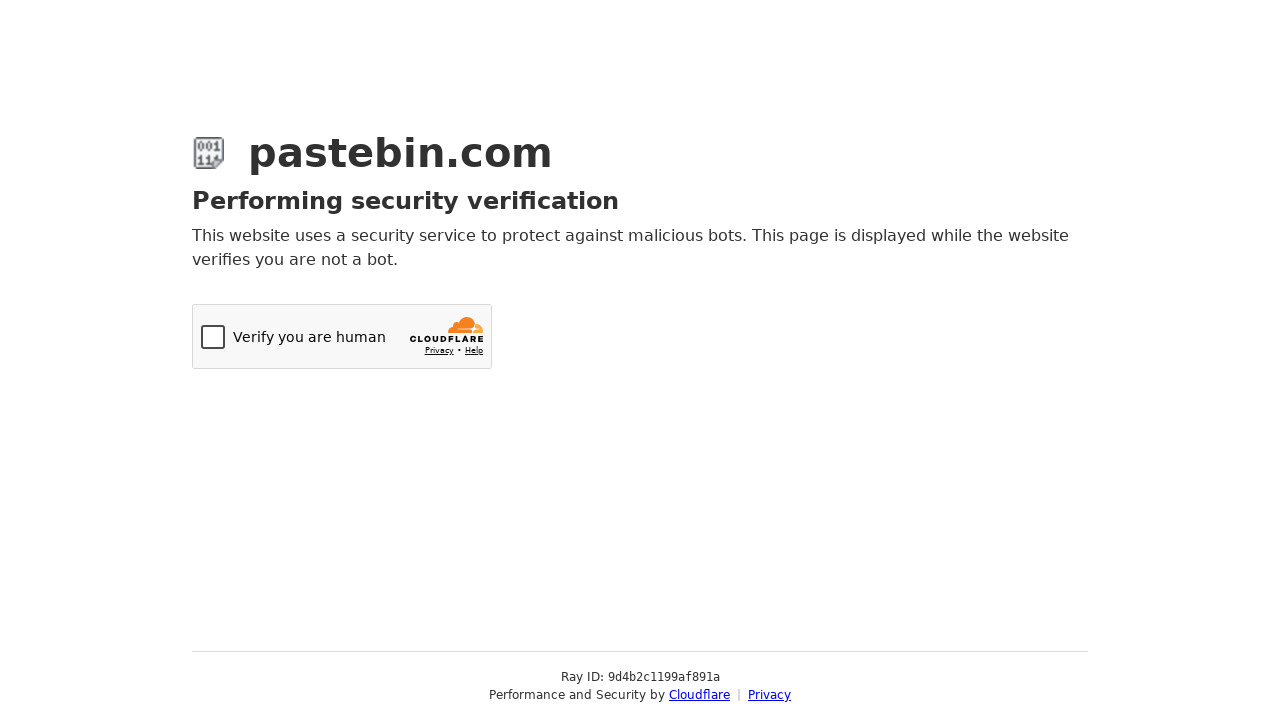